Tests second checkbox by clicking it to check it

Starting URL: https://www.selenium.dev/selenium/web/web-form.html

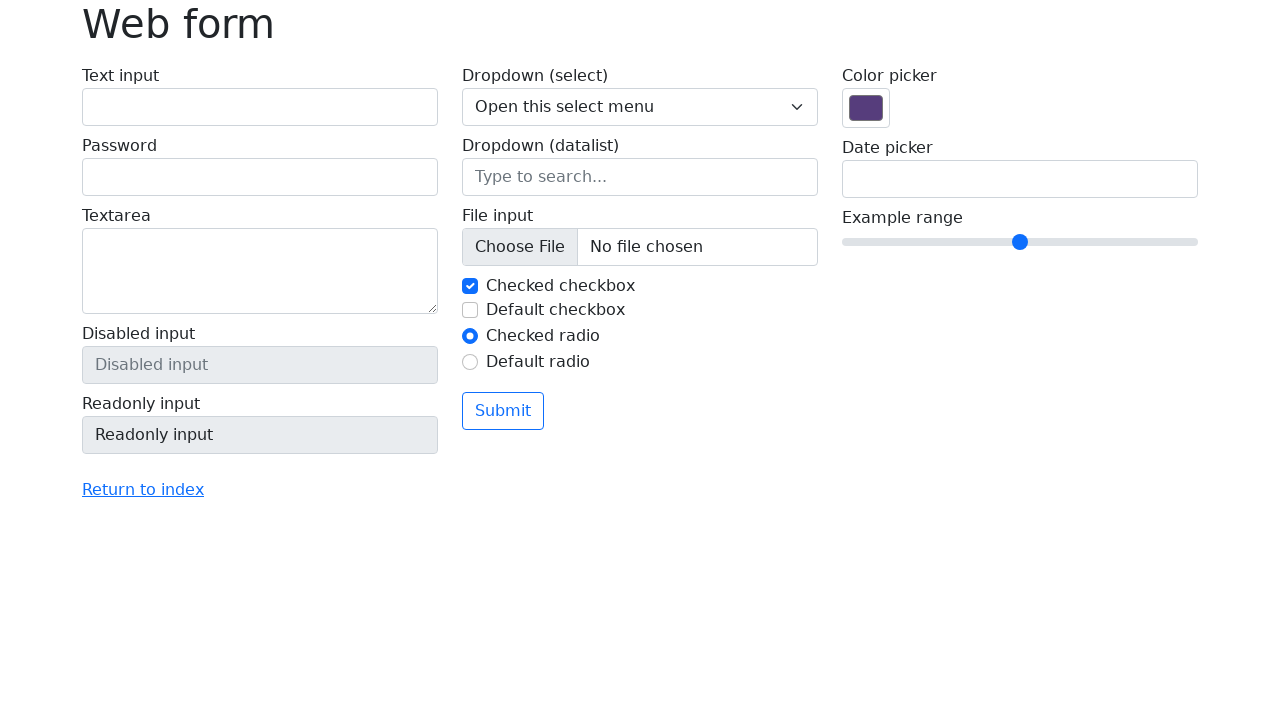

Clicked second checkbox to check it at (470, 310) on #my-check-2
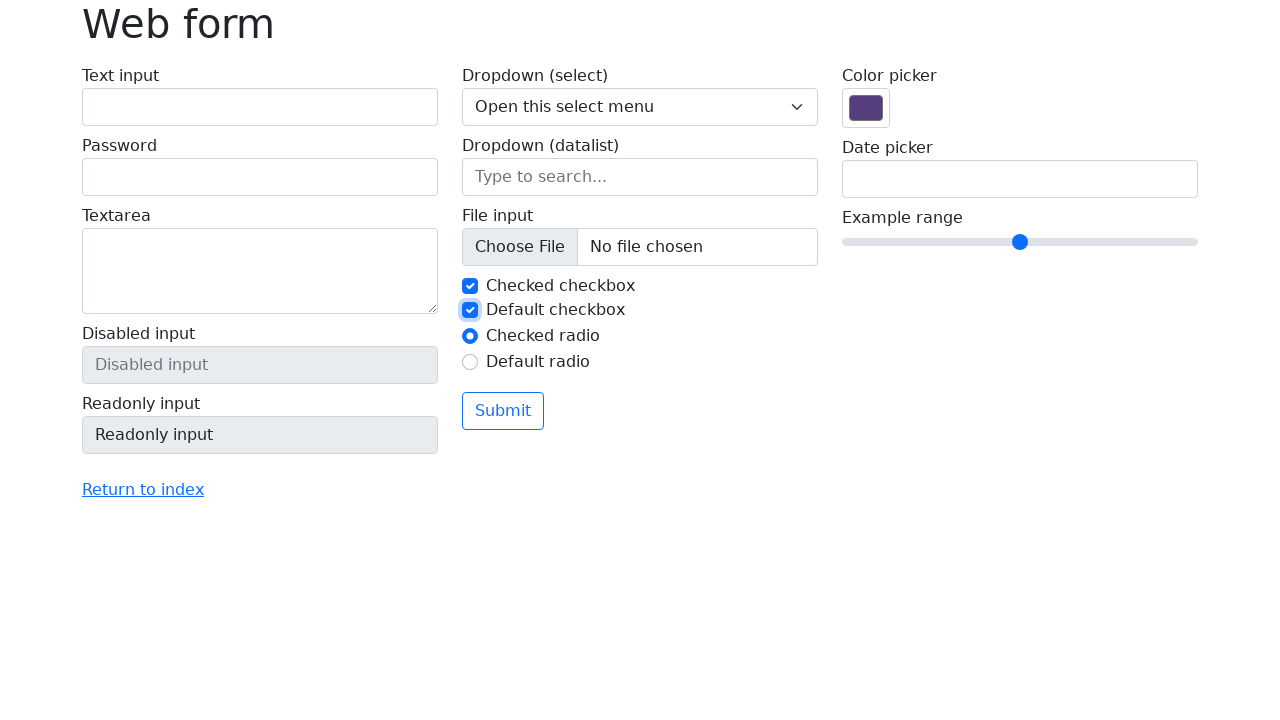

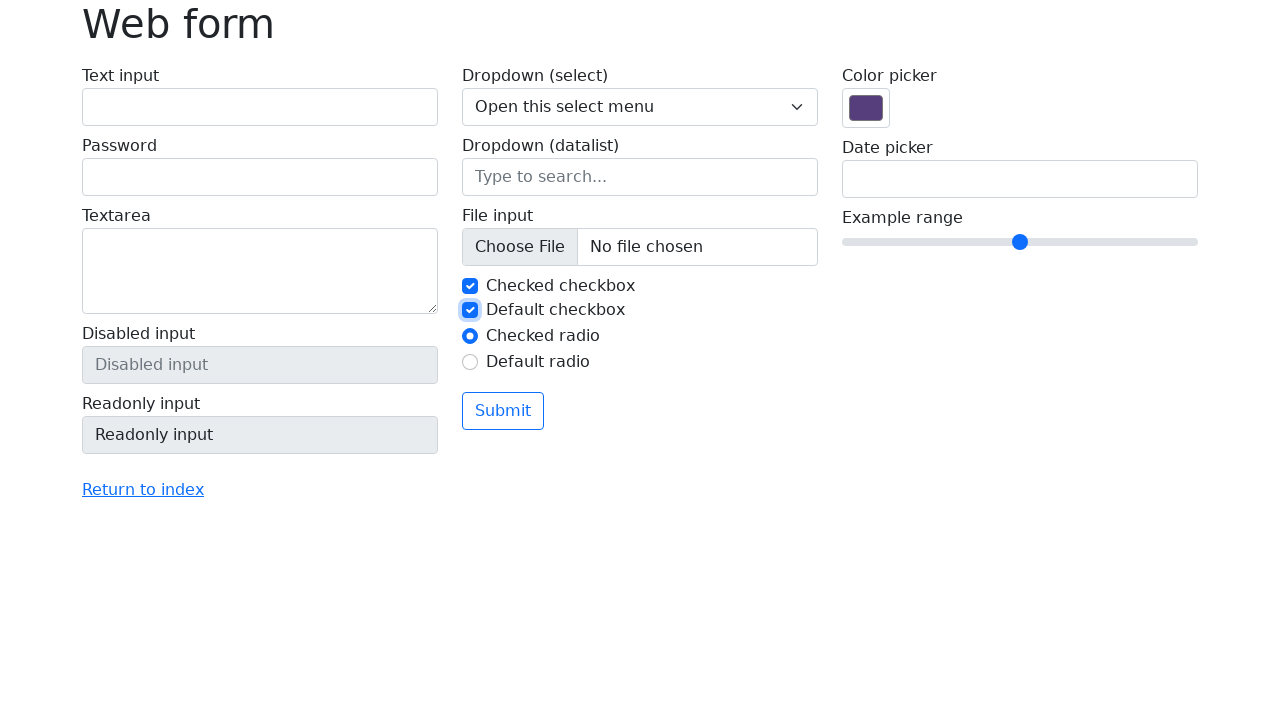